Tests double-click functionality on W3Schools demo page by entering text in a field and double-clicking a button to copy the text to another field

Starting URL: https://www.w3schools.com/tags/tryit.asp?filename=tryhtml5_ev_ondblclick3

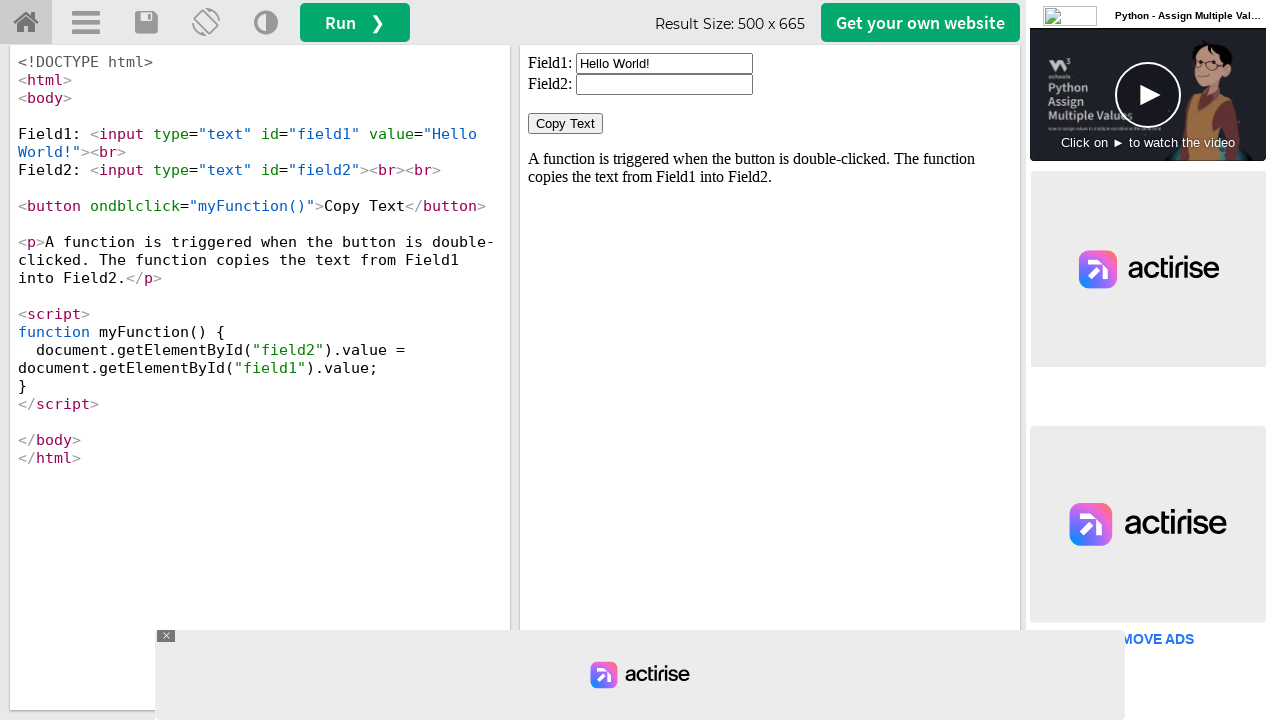

Located iframe containing the form
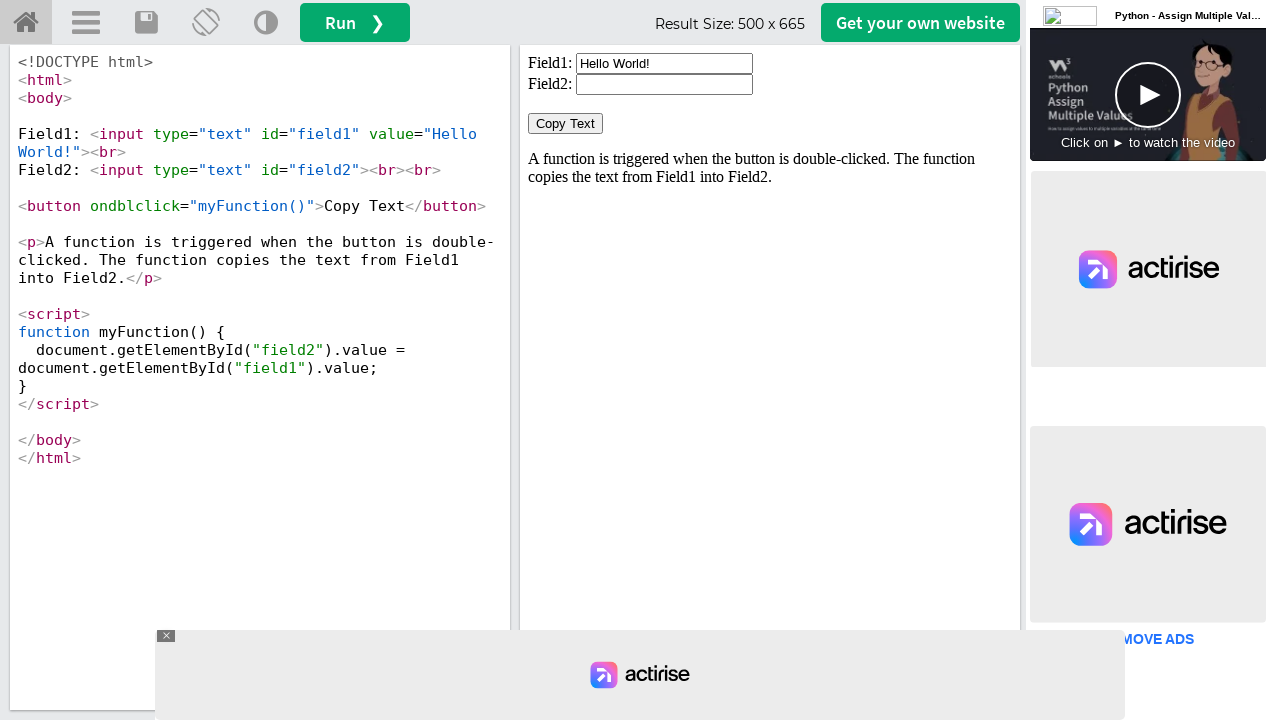

Cleared the first input field on iframe#iframeResult >> nth=0 >> internal:control=enter-frame >> input#field1
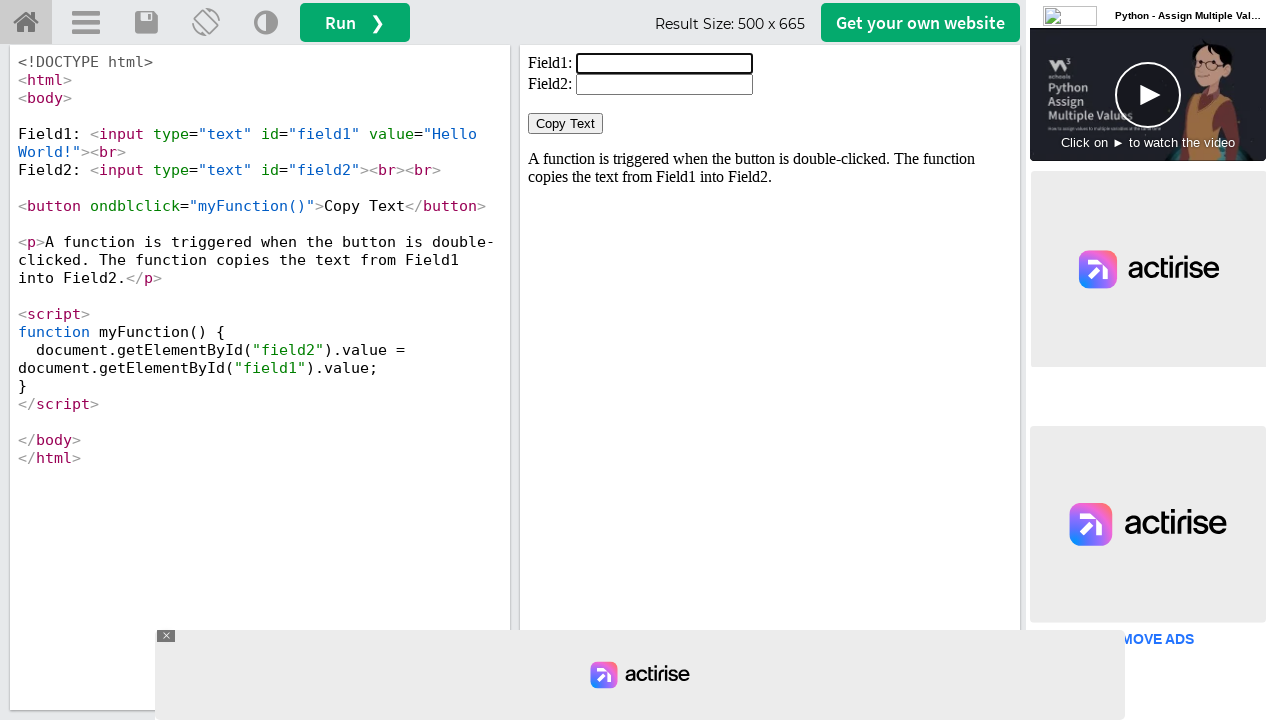

Filled first input field with 'Welcome' on iframe#iframeResult >> nth=0 >> internal:control=enter-frame >> input#field1
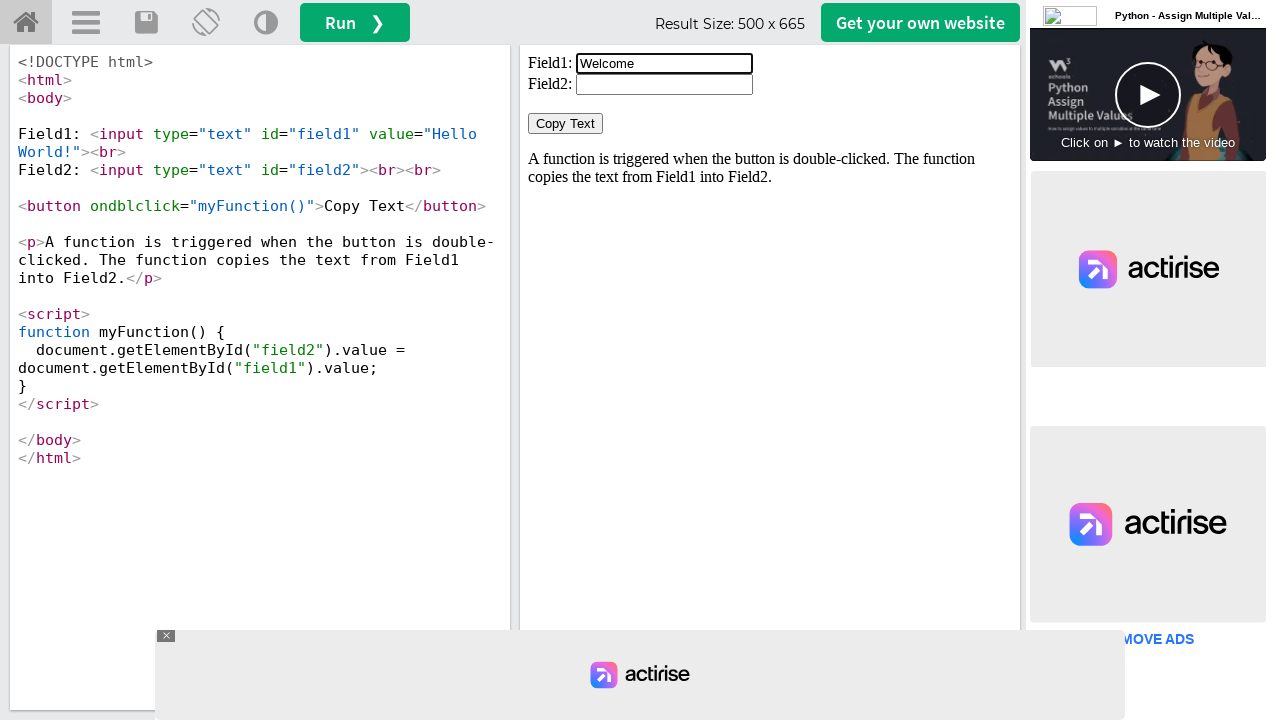

Double-clicked the 'Copy Text' button at (566, 124) on iframe#iframeResult >> nth=0 >> internal:control=enter-frame >> button:has-text(
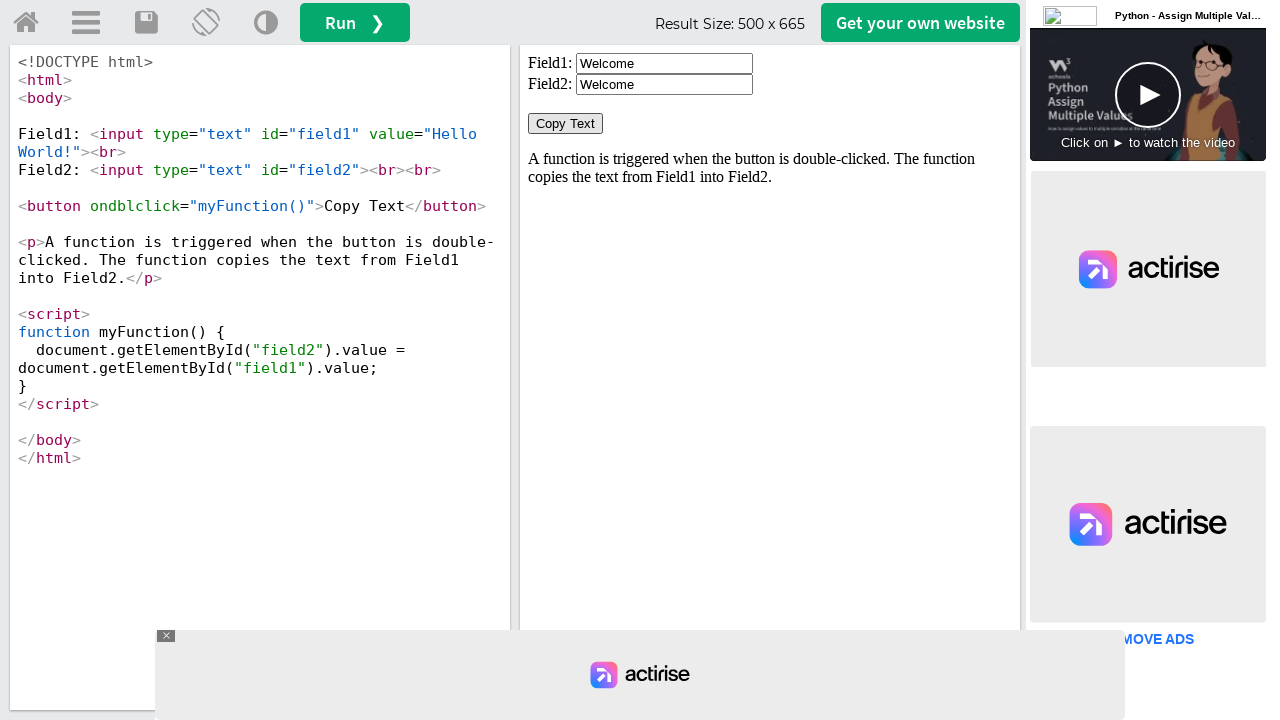

Retrieved value from second input field
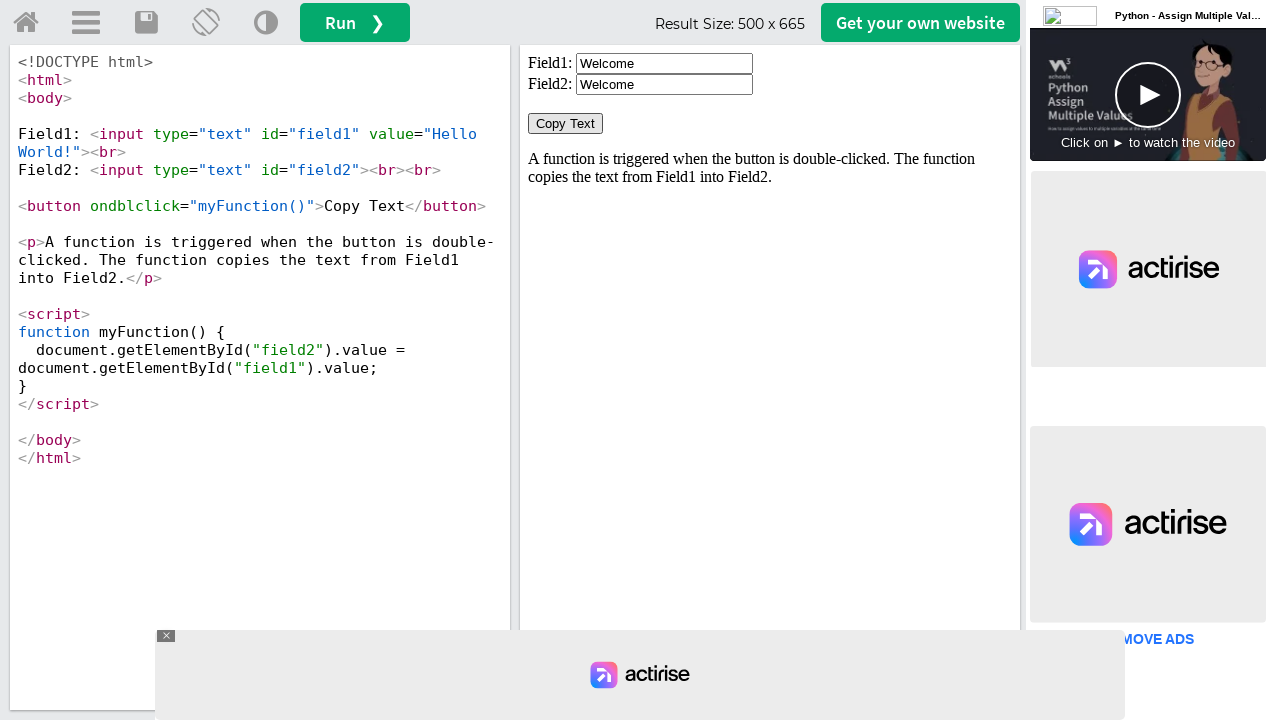

Verified that 'Welcome' was successfully copied to the second field
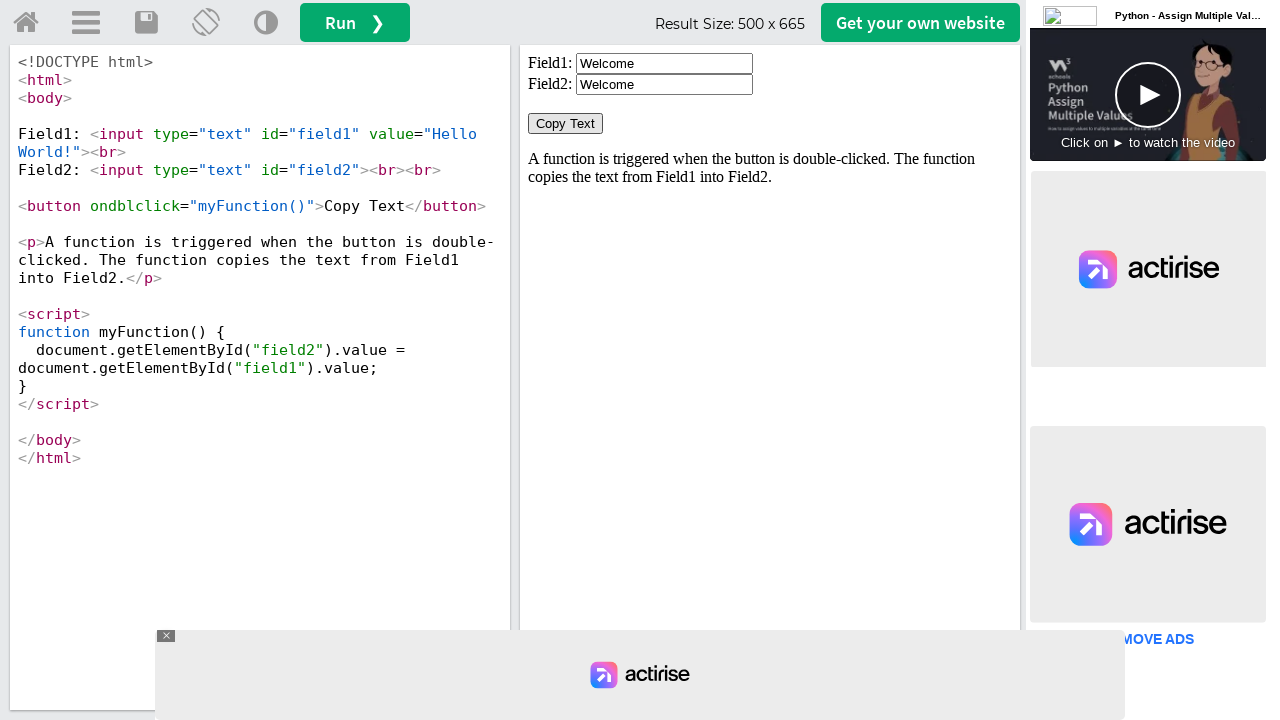

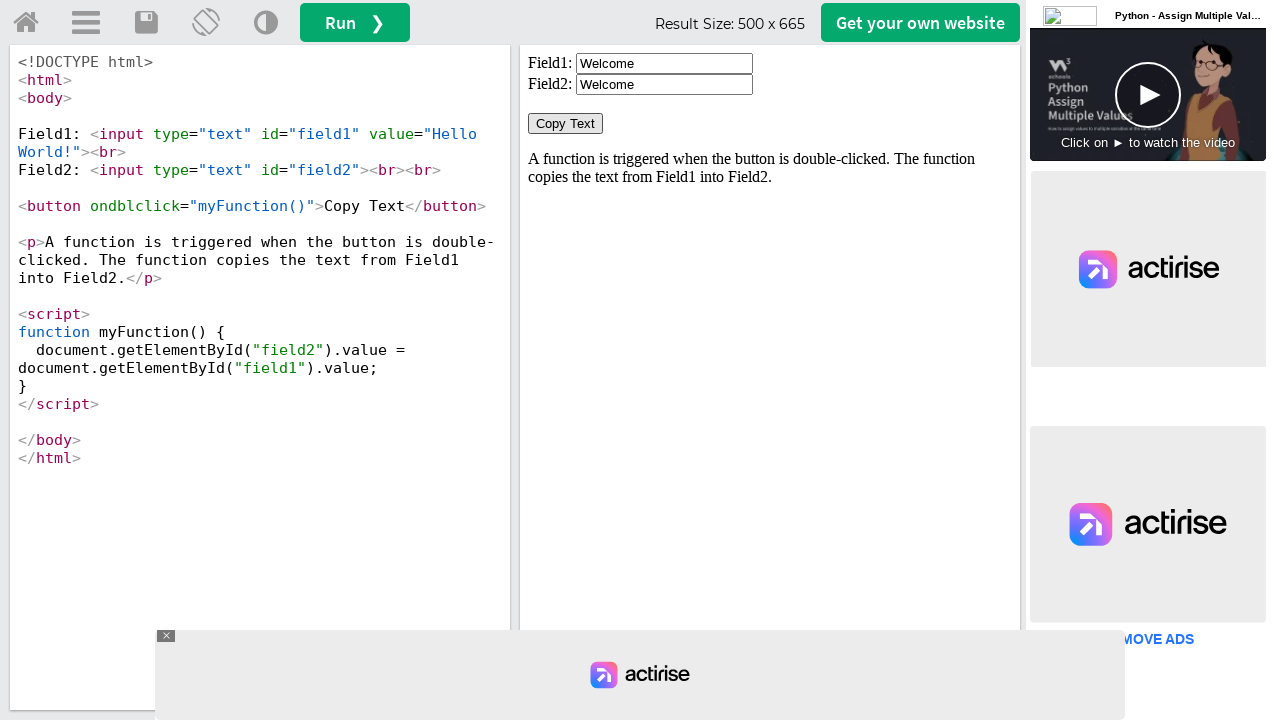